Tests XPath selector locators by clicking on the navbar brand, JavaScript link, and intro documentation link on the Playwright documentation site

Starting URL: https://playwright.dev/

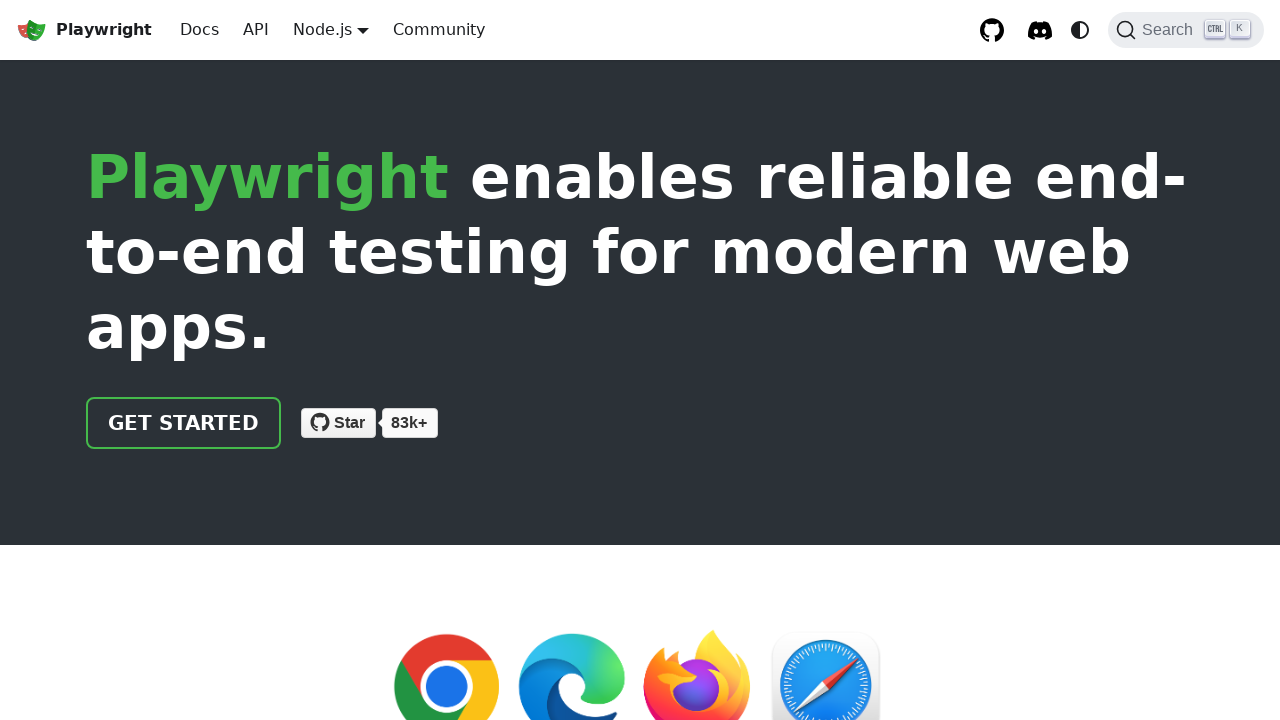

Clicked on navbar brand link using XPath selector at (84, 30) on xpath=//a[@class='navbar__brand']
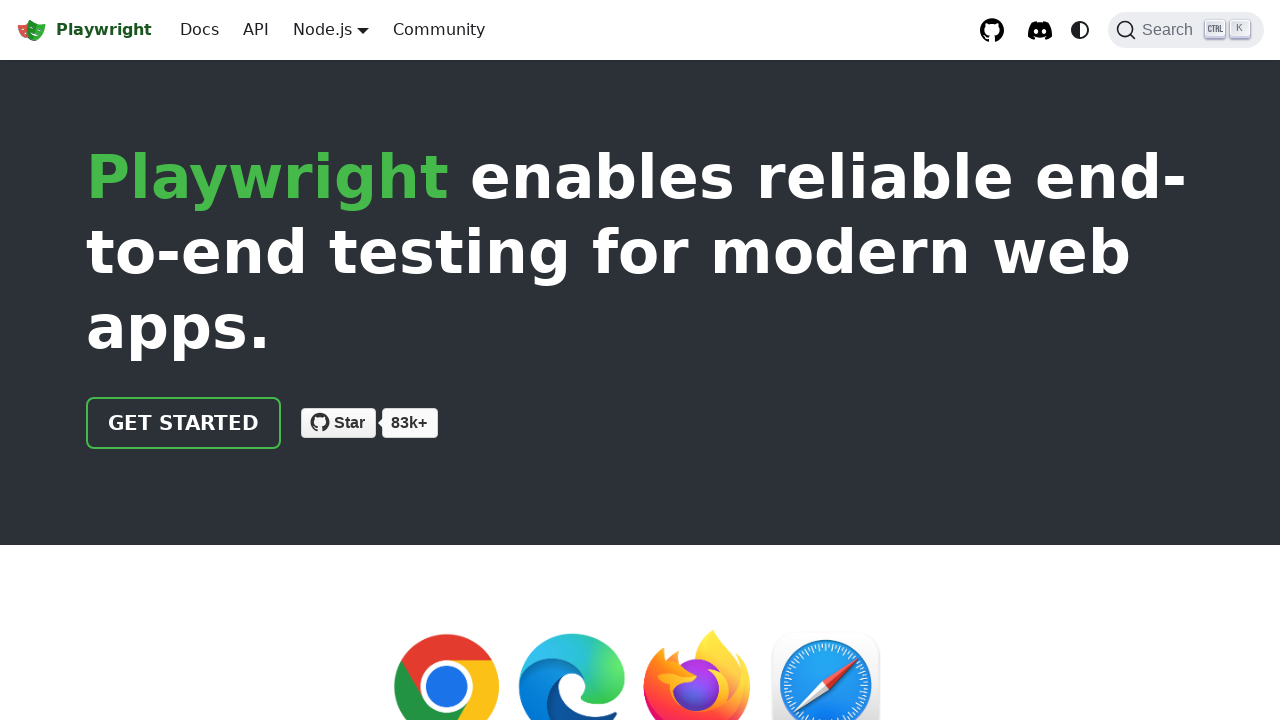

Clicked on JavaScript link using XPath selector with text matching at (574, 361) on xpath=//a[contains(text(),'JavaScript')]
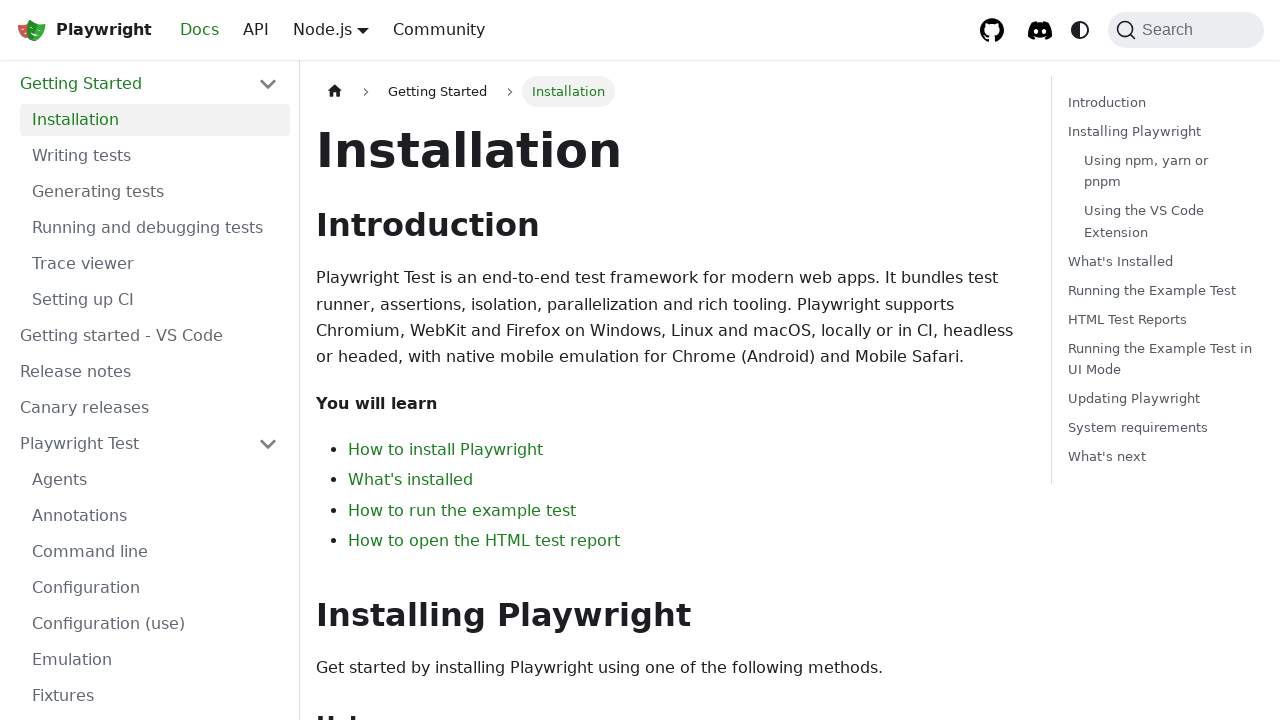

Clicked on intro documentation link in footer using XPath selector at (146, 533) on xpath=//ul/li[@class='footer__item']/a[@href='/docs/intro']
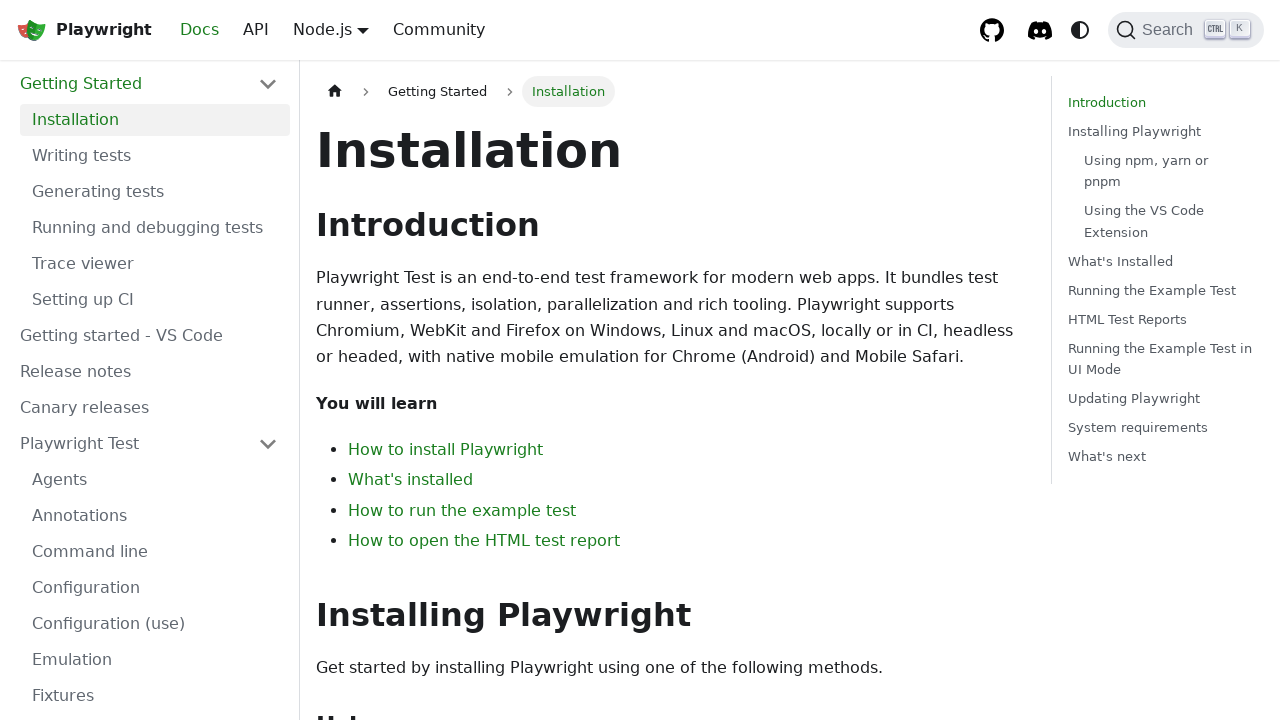

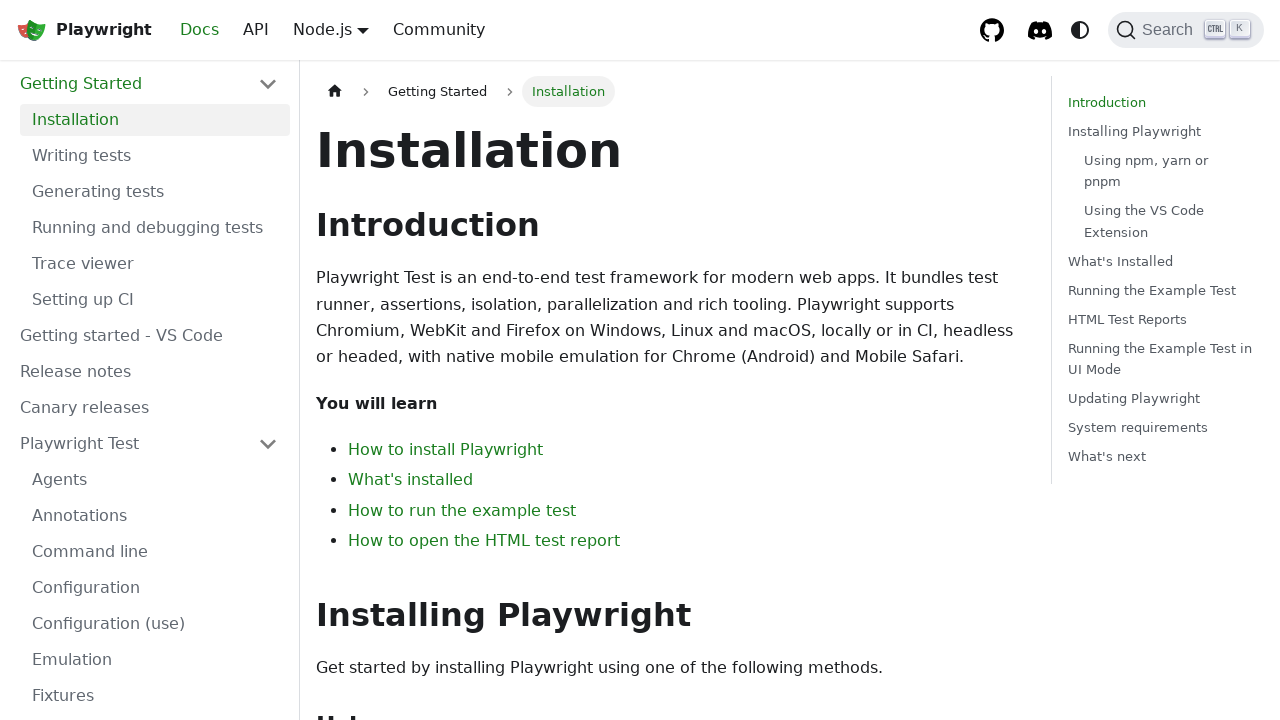